Tests browser navigation by visiting multiple websites sequentially, then using back and forward navigation controls to verify browser history functionality.

Starting URL: https://www.bankofamerica.com/

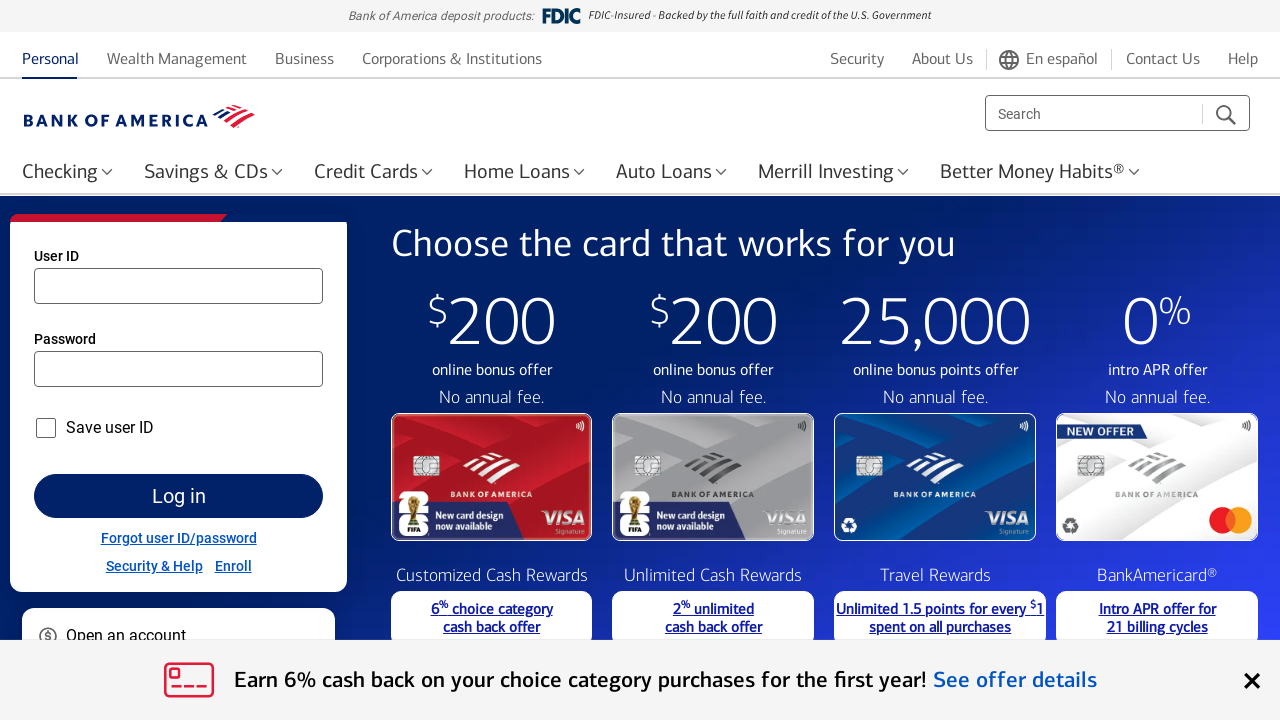

Navigated to Fannie Mae website
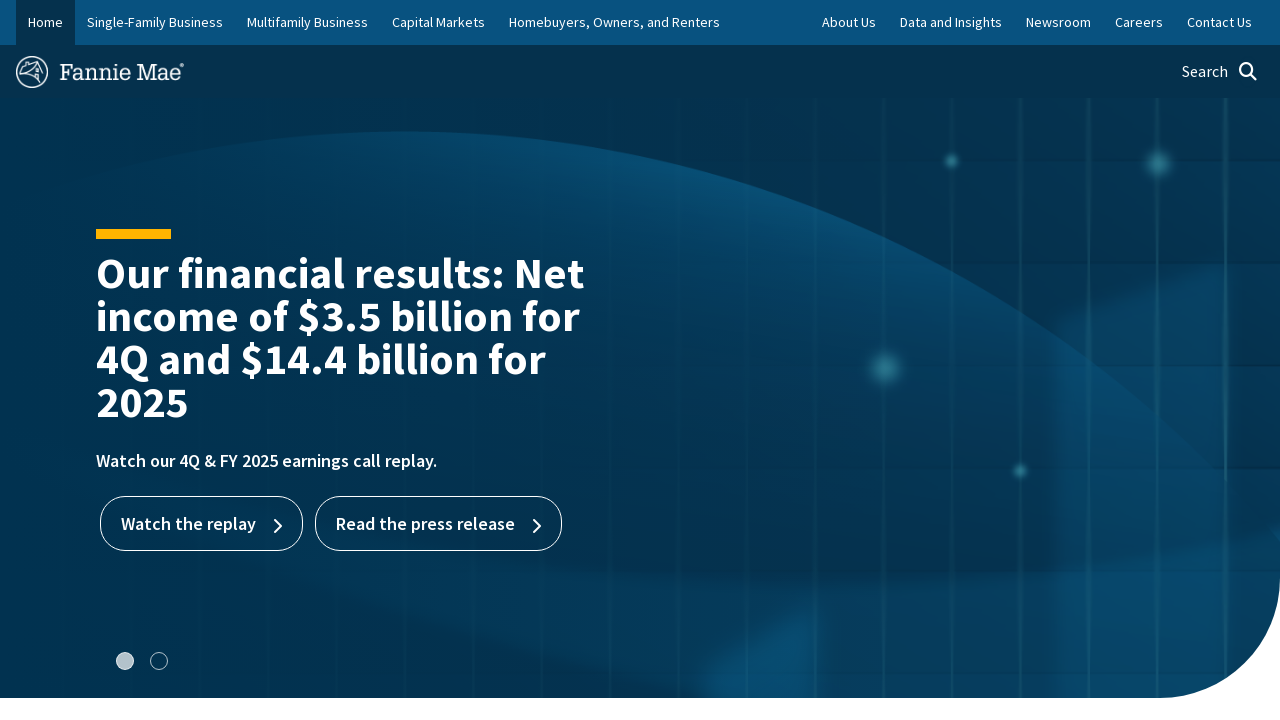

Navigated to BCBS website
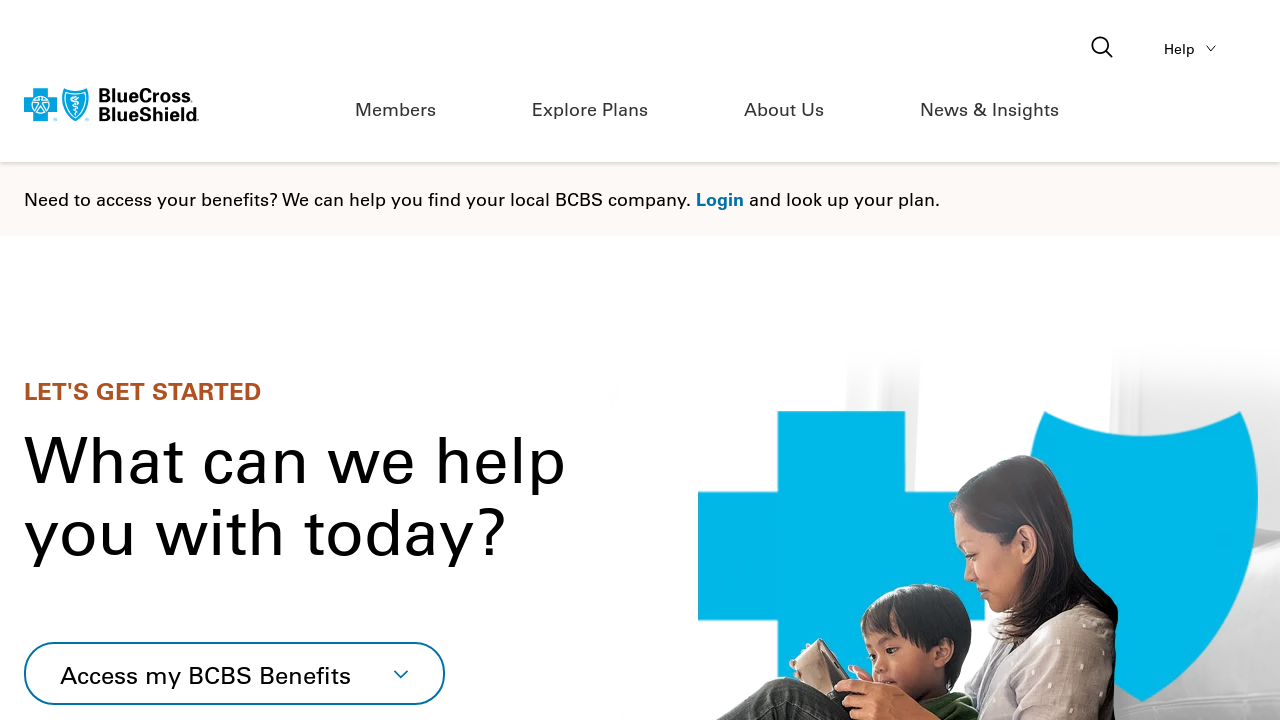

Navigated to IBM website
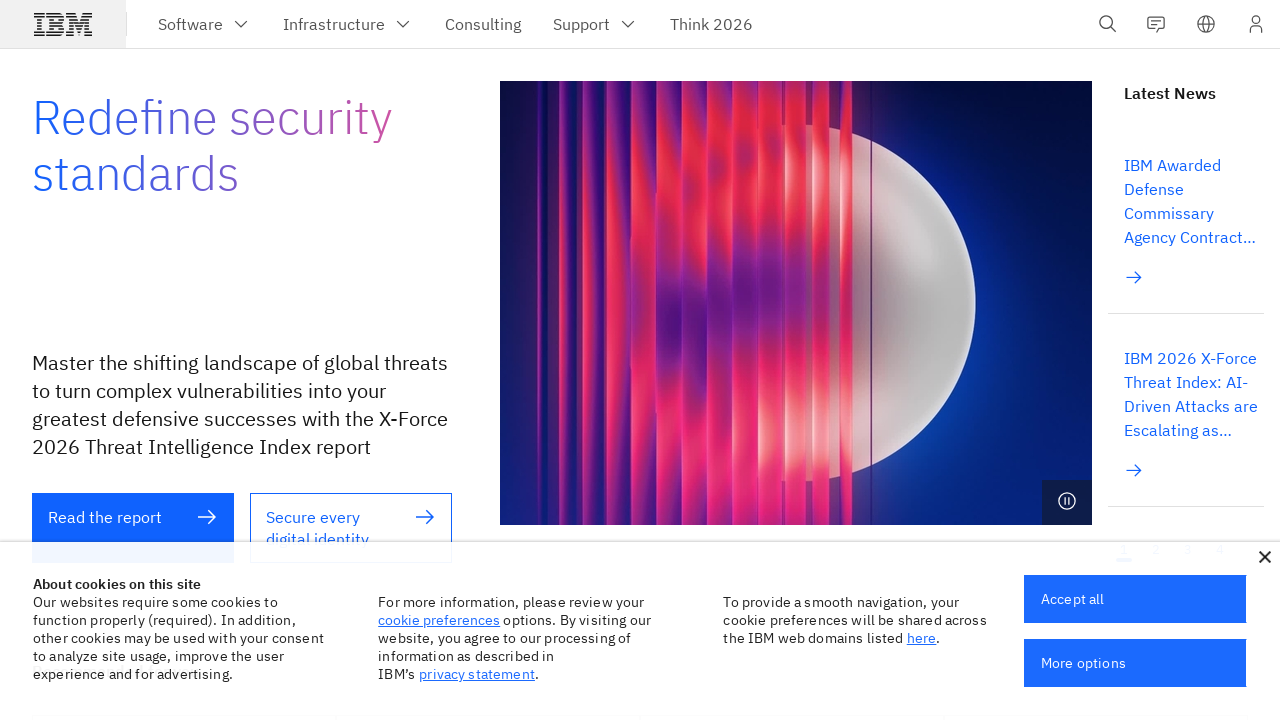

Navigated to McDonald's website
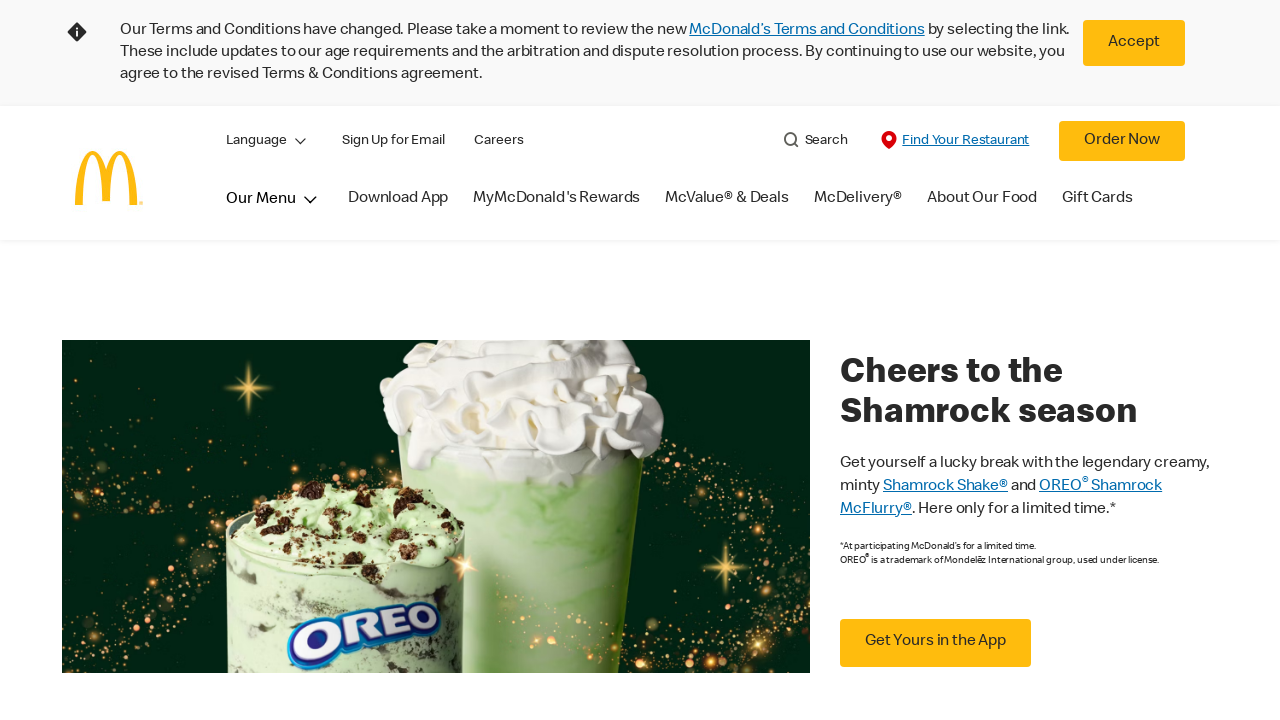

Navigated back to IBM website
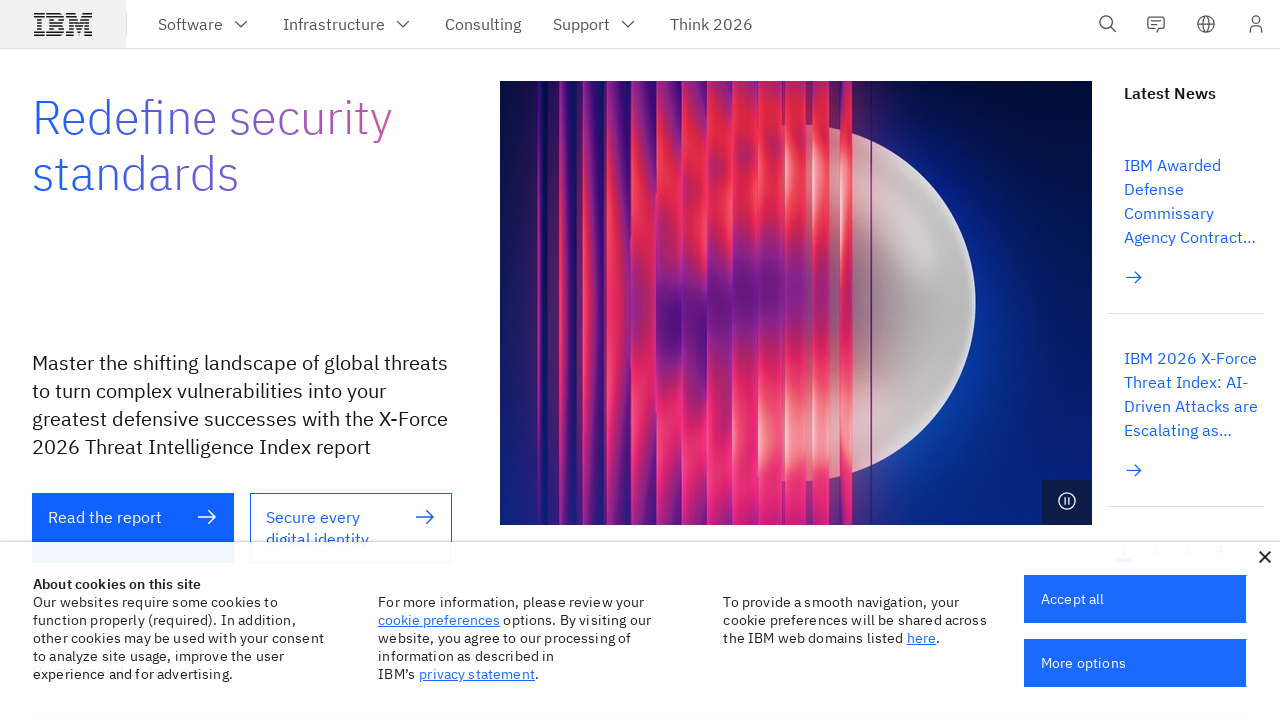

Navigated back to BCBS website
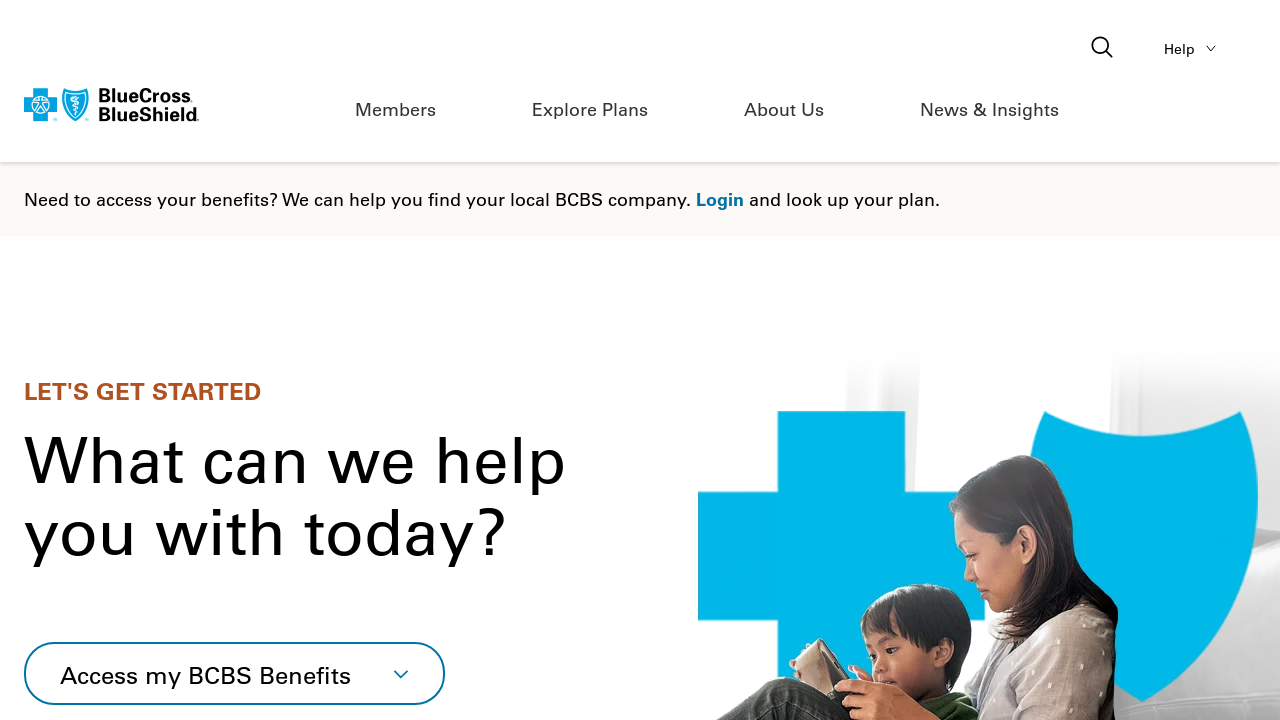

Navigated forward to IBM website
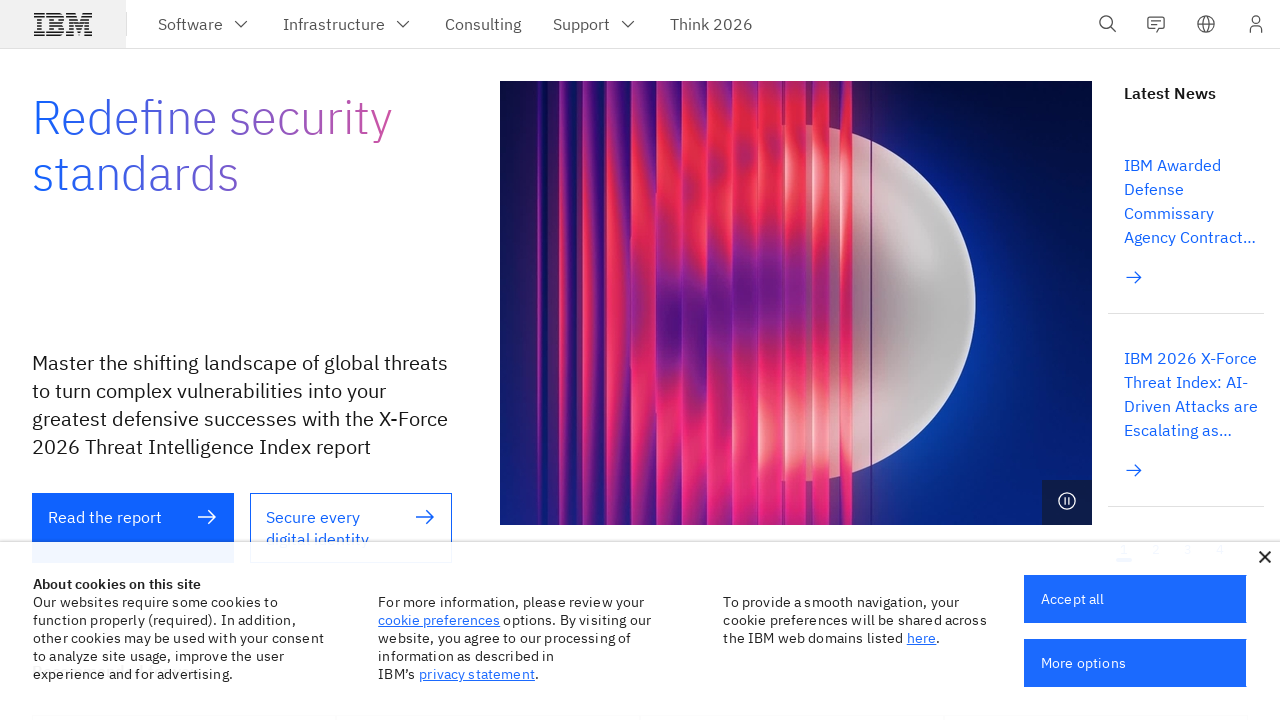

Navigated back to BCBS website
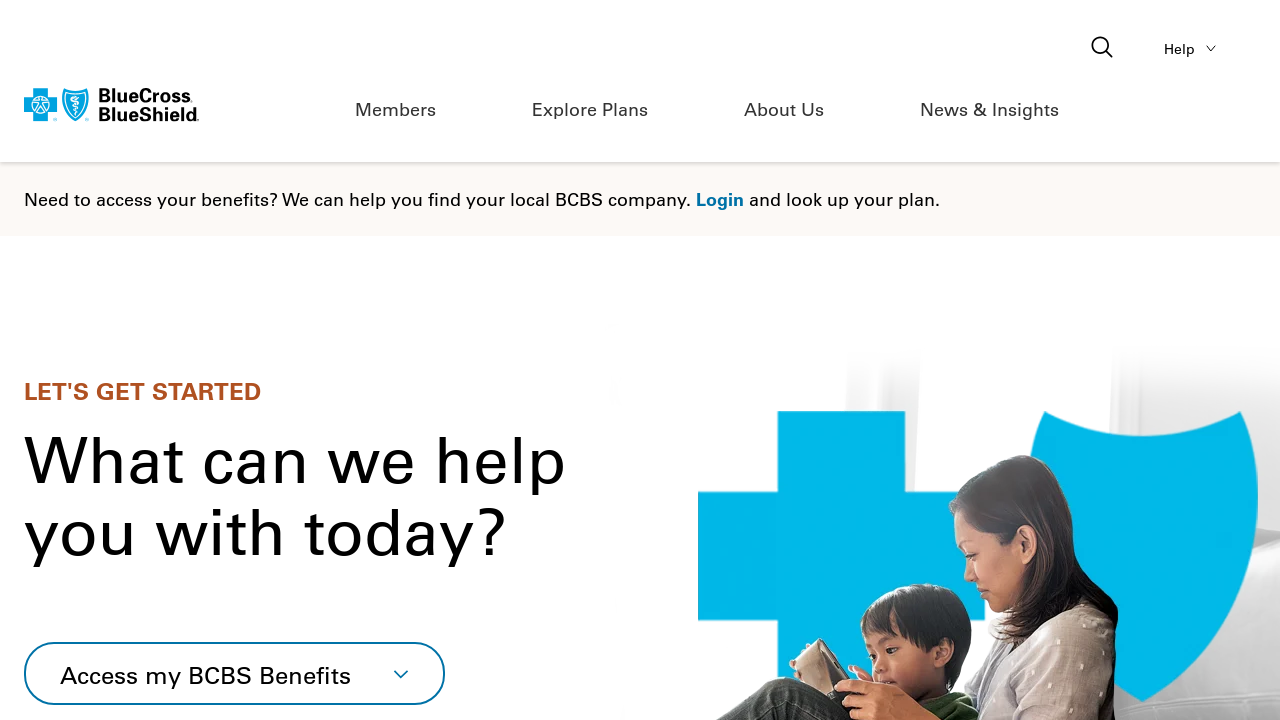

Navigated back to Fannie Mae website
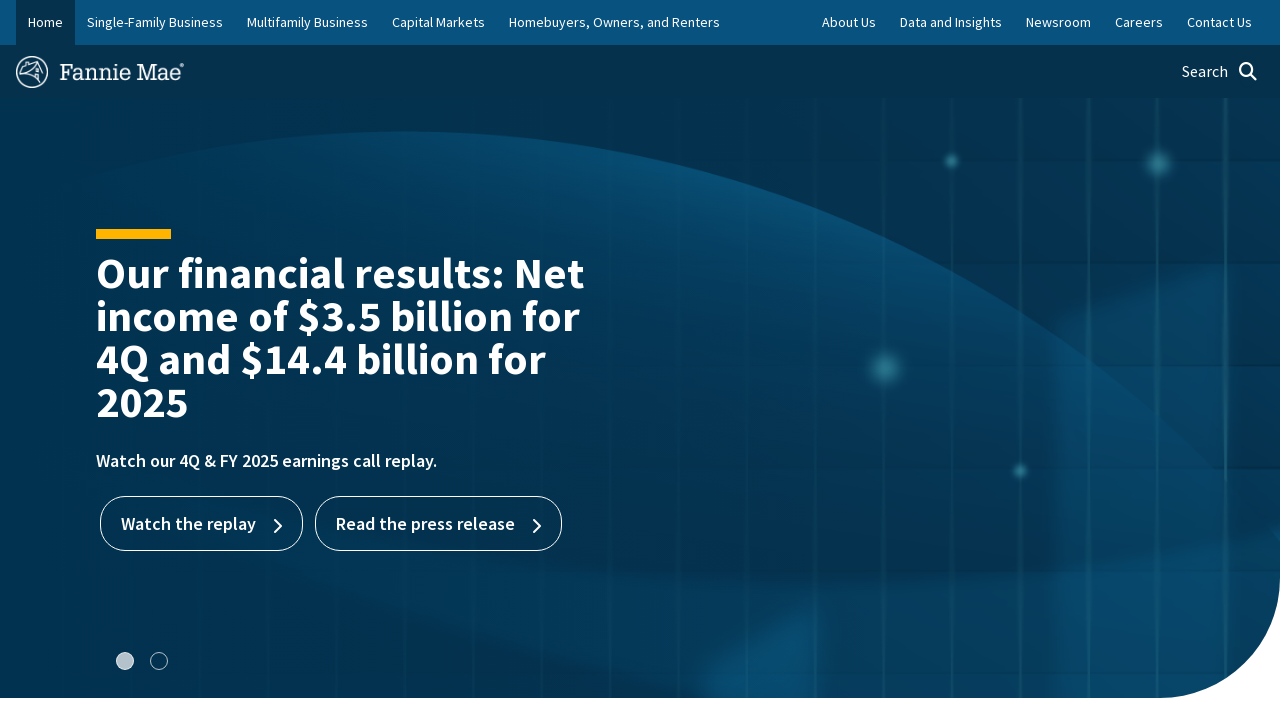

Verified current URL is https://www.fanniemae.com/
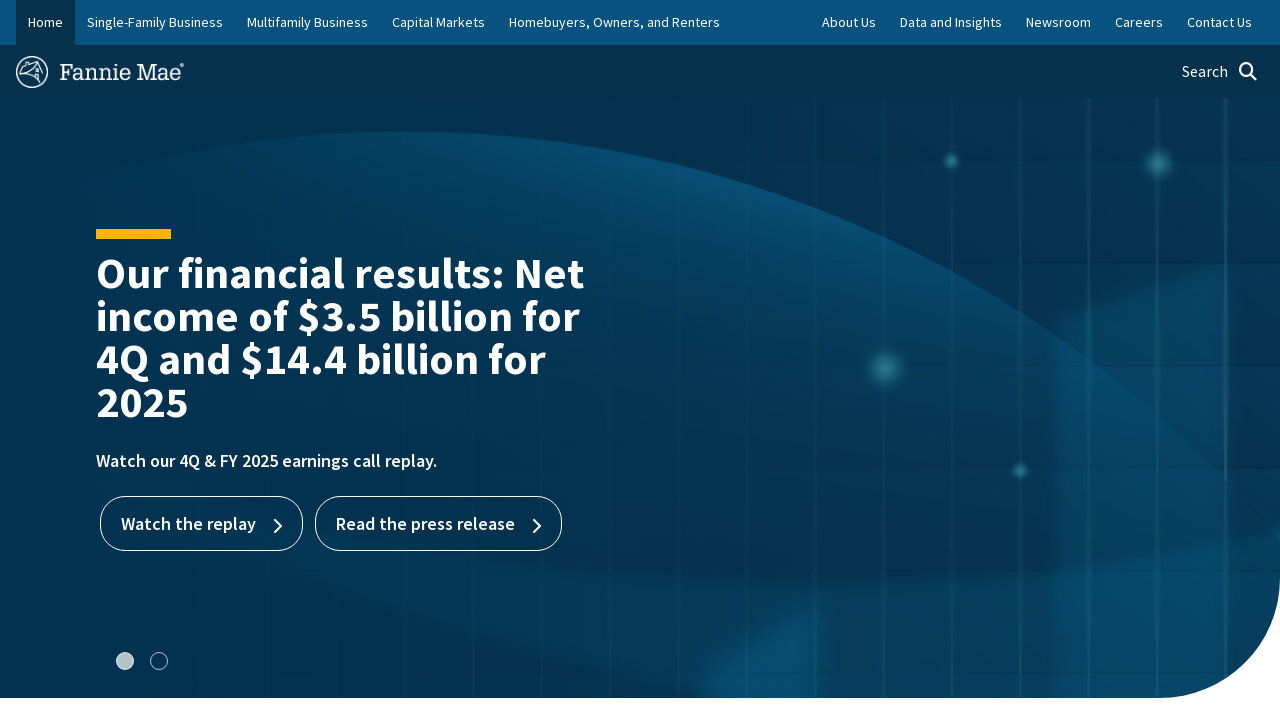

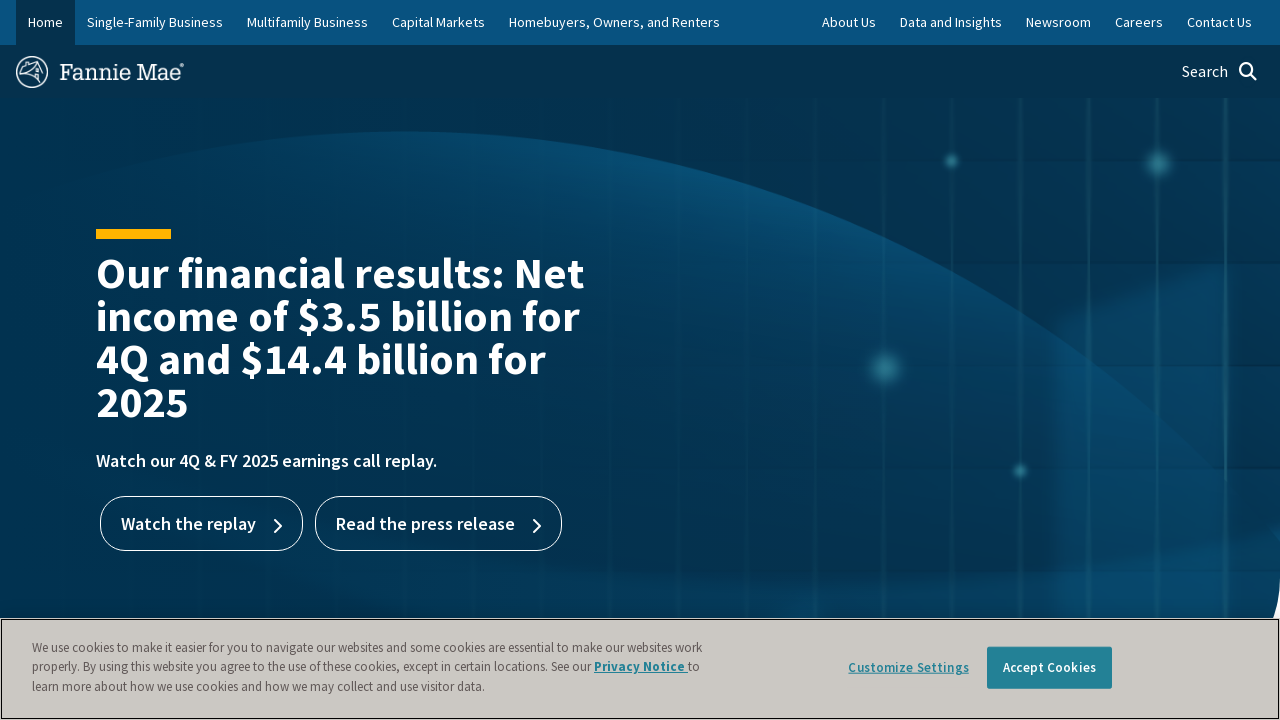